Navigates to stqatools.com, maximizes the browser window, and performs keyboard (Escape key) and mouse click actions on the page

Starting URL: http://www.stqatools.com

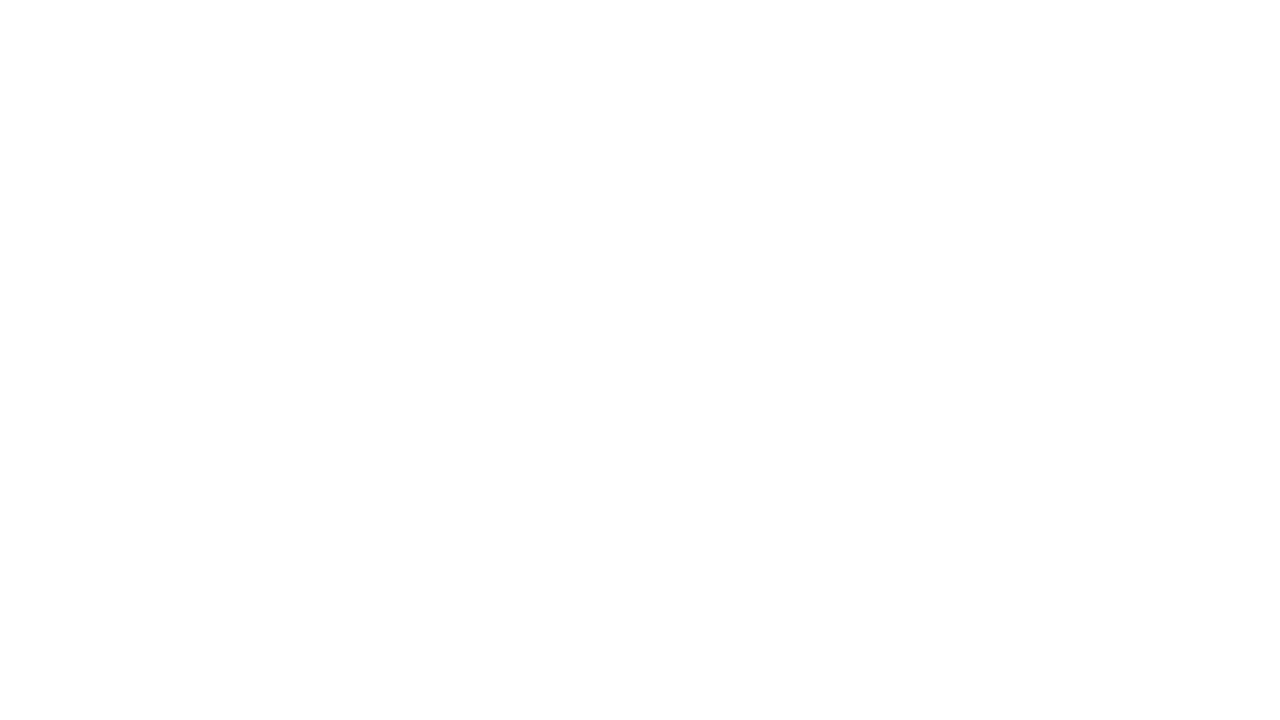

Navigated to http://www.stqatools.com
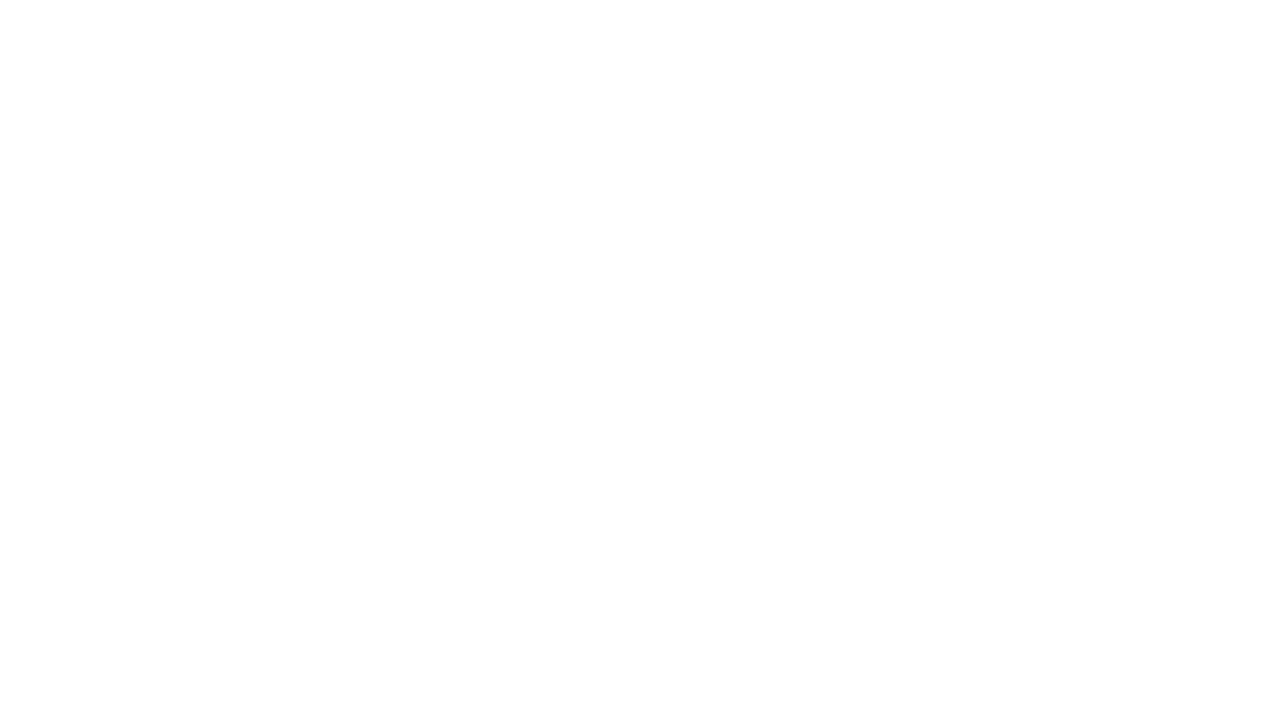

Maximized browser window to 1920x1080
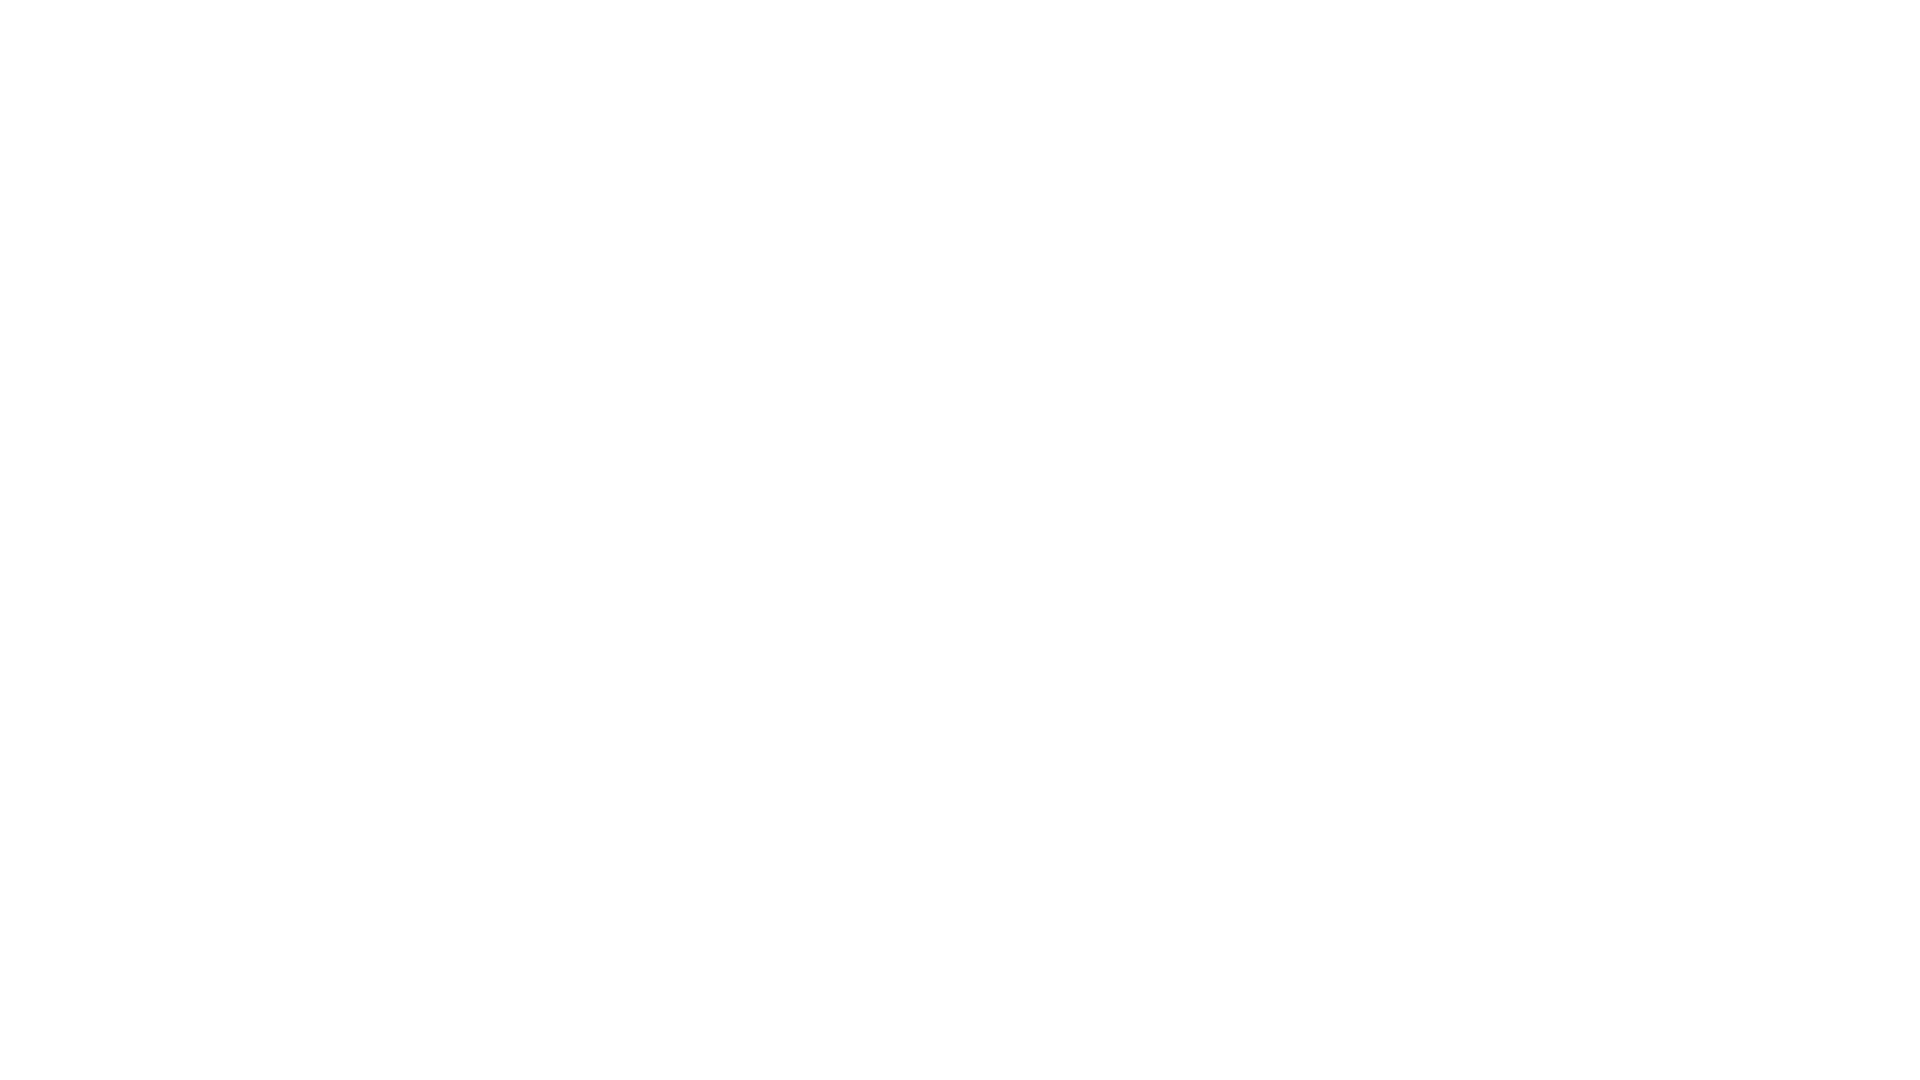

Pressed Escape key
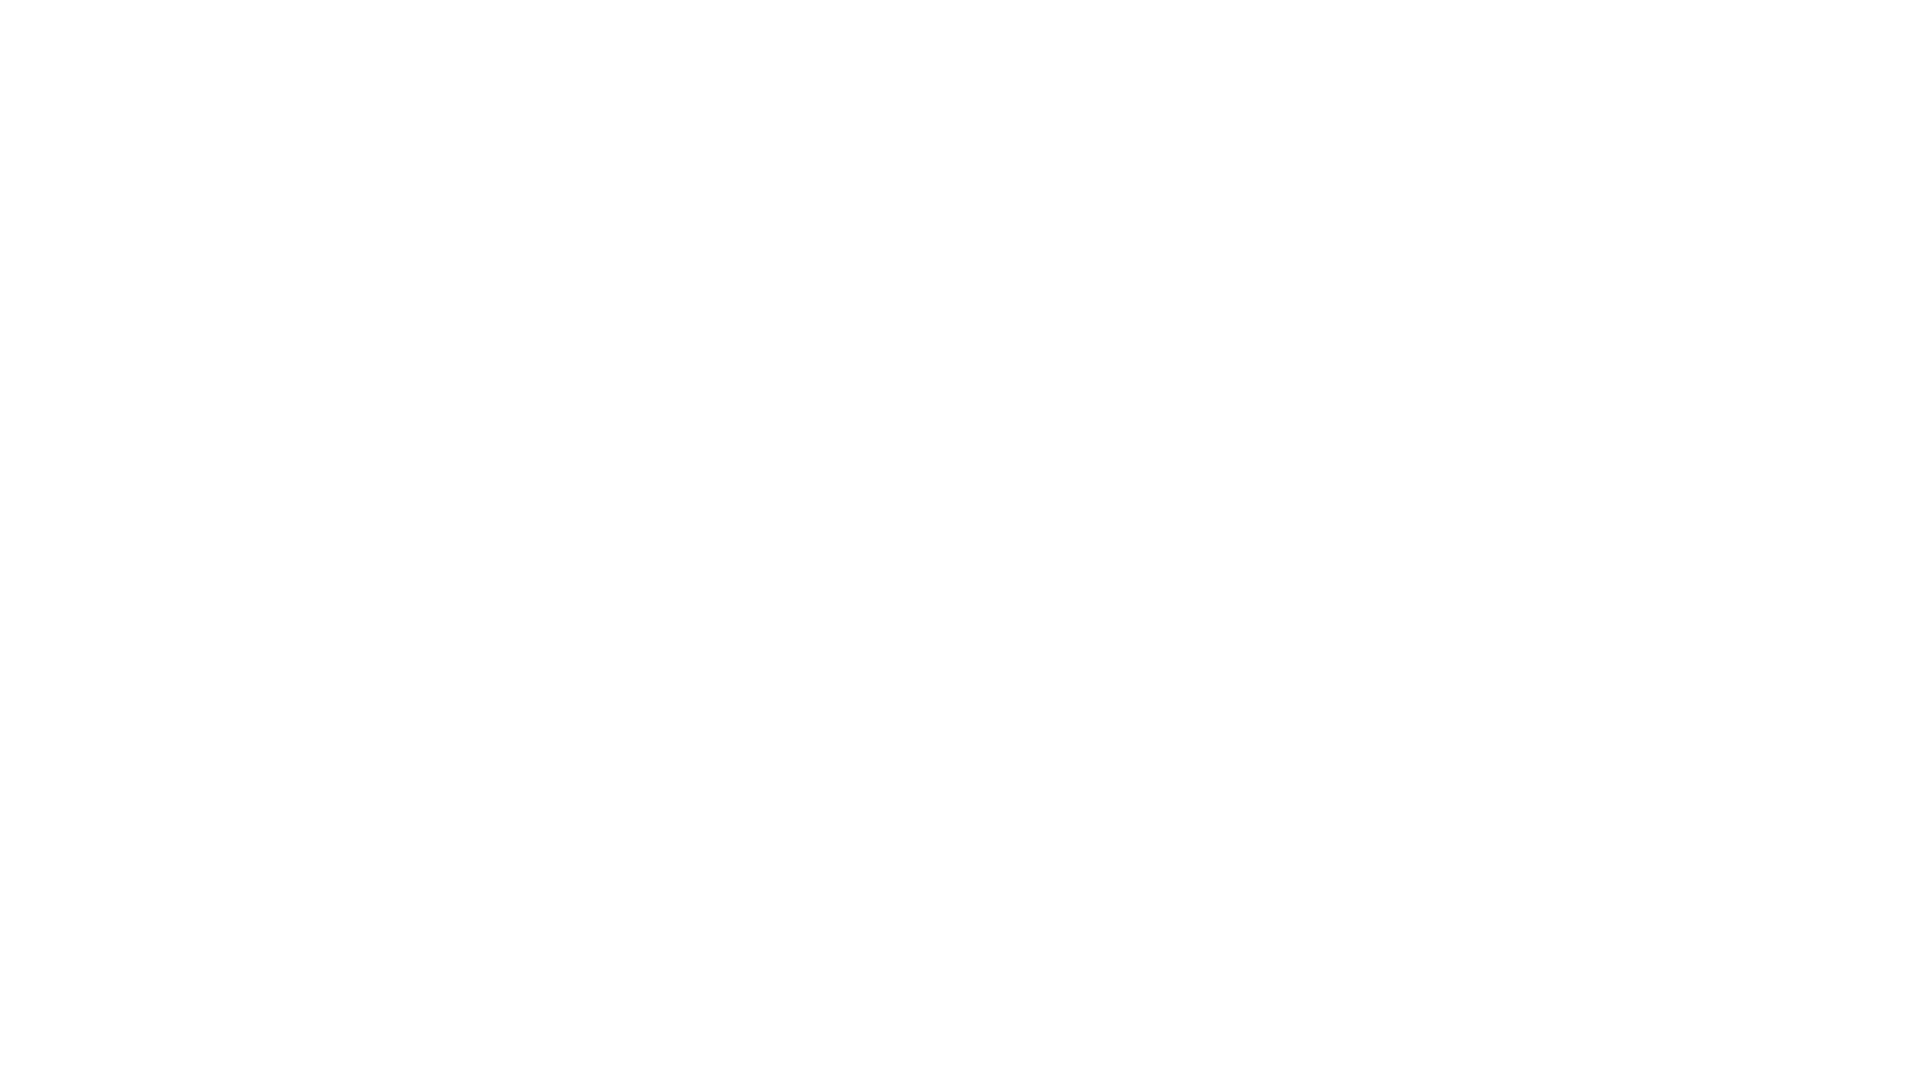

Performed mouse click at coordinates (100, 100) at (100, 100)
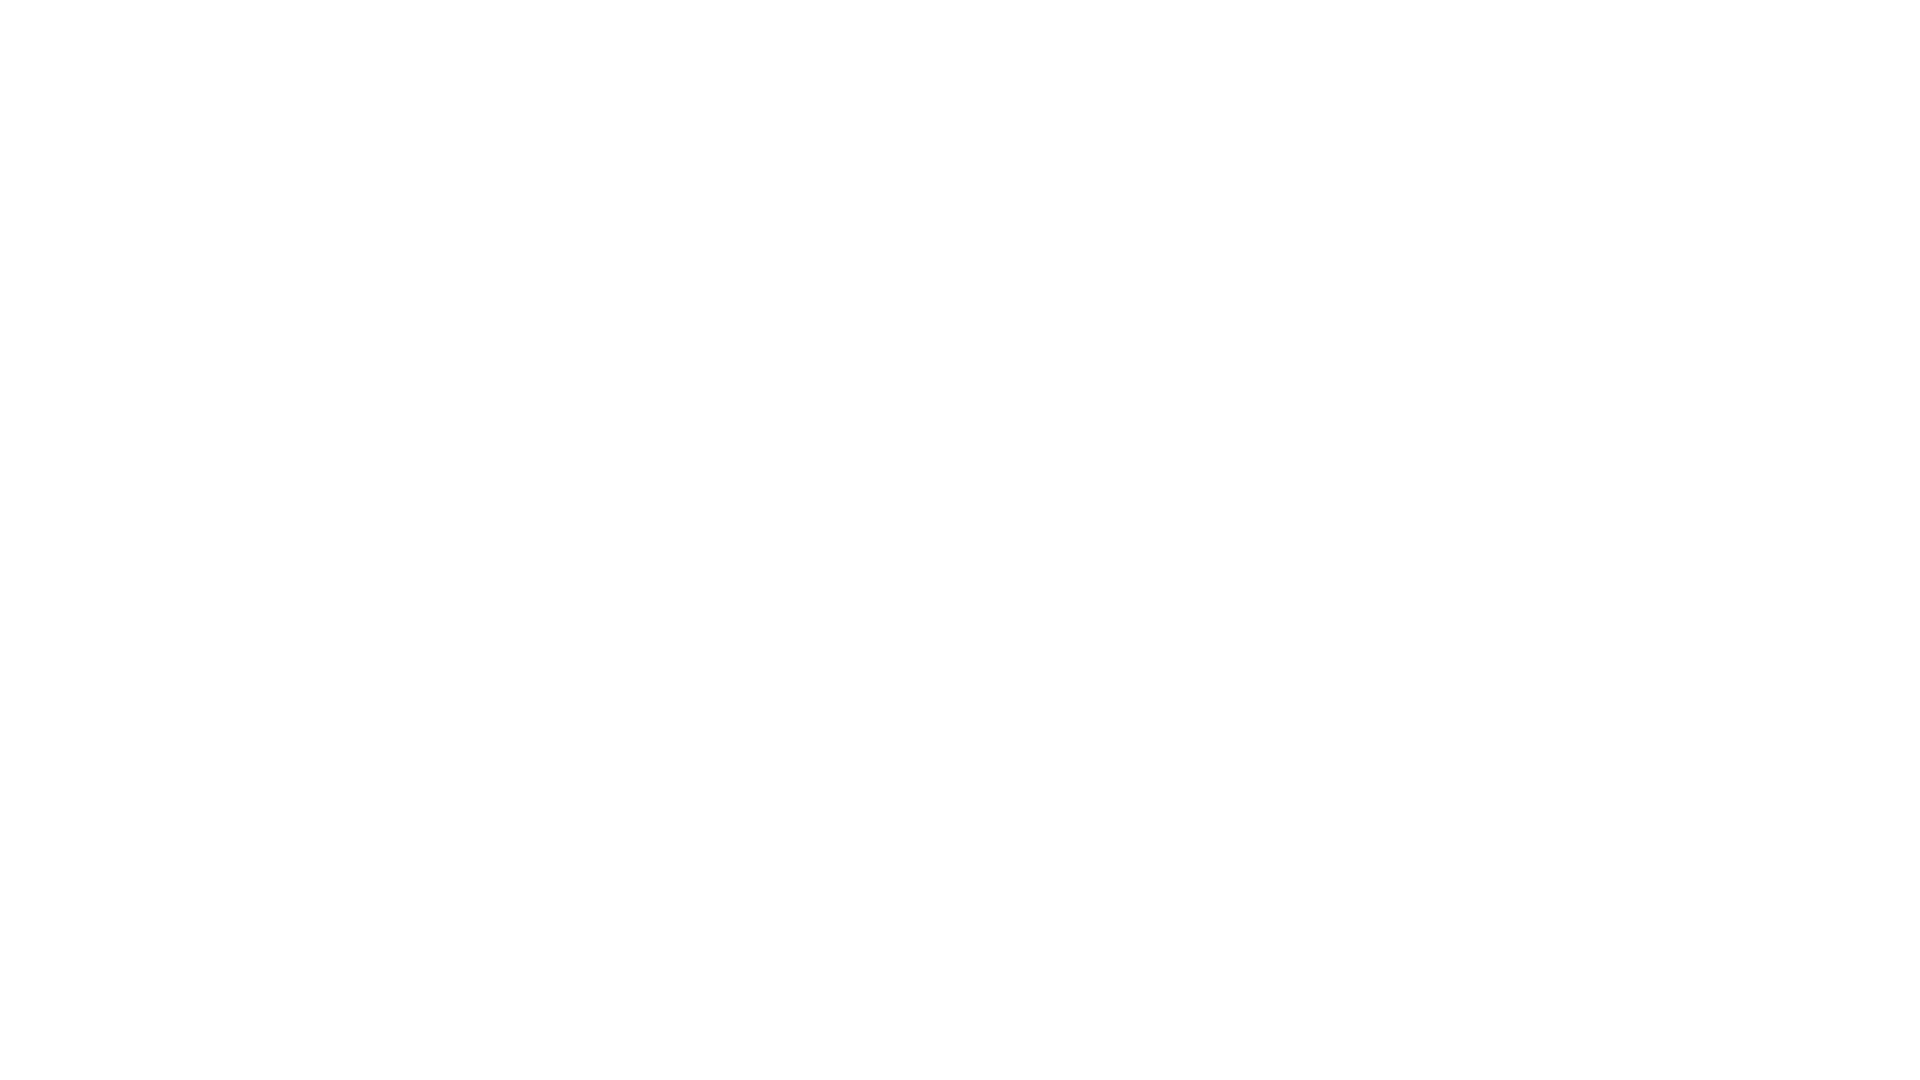

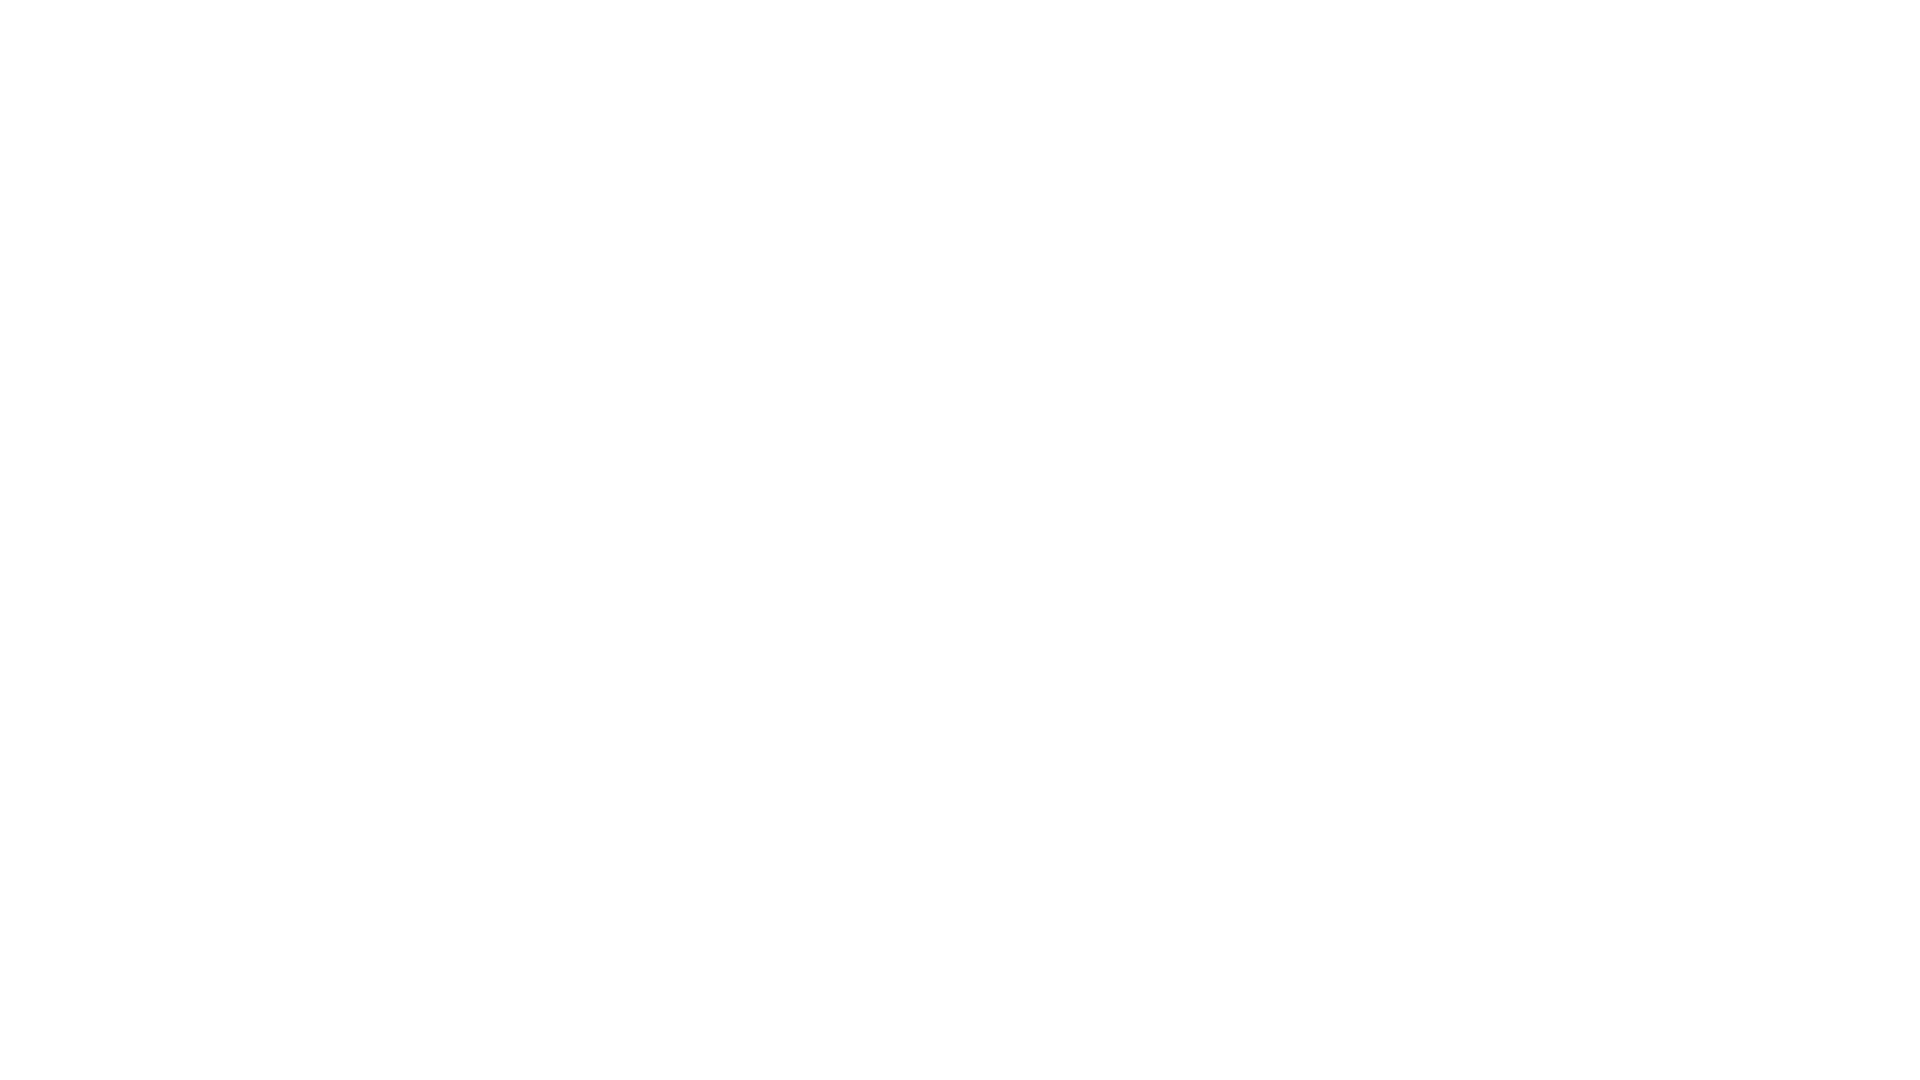